Tests dropdown selection functionality by selecting a gender option using visible text on a demo form

Starting URL: https://qavalidation.com/demo-form/

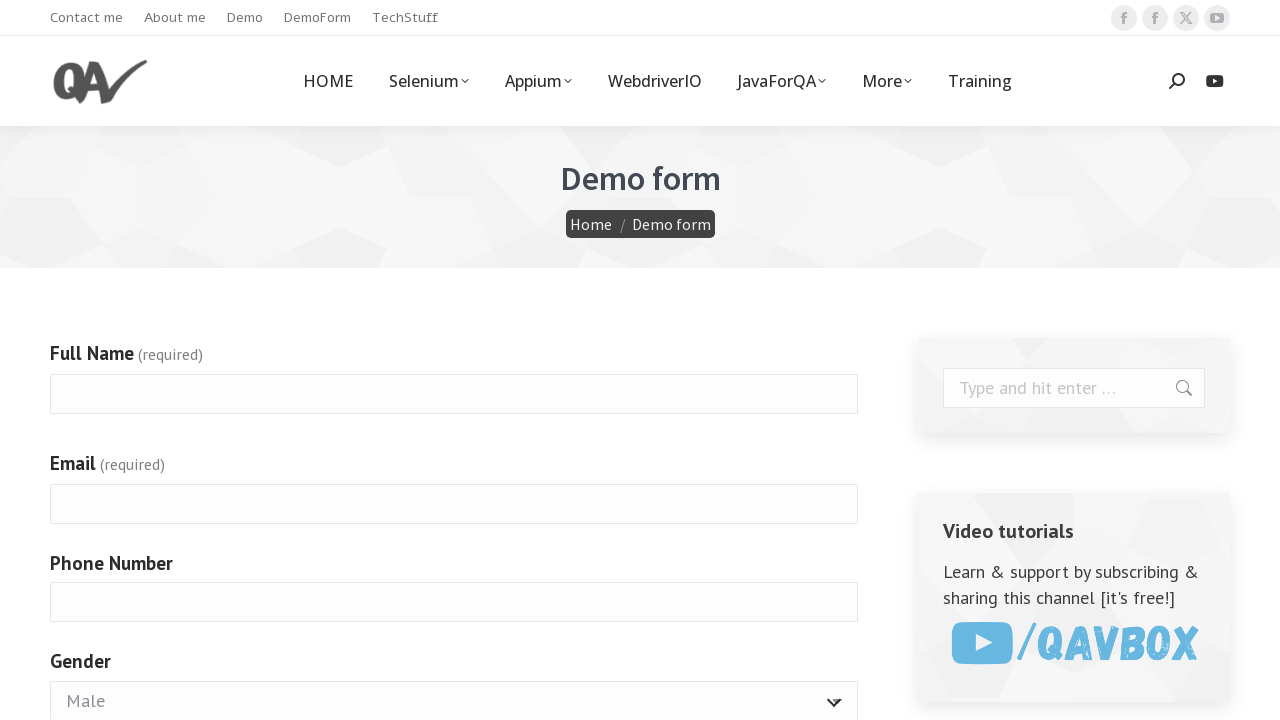

Navigated to demo form page
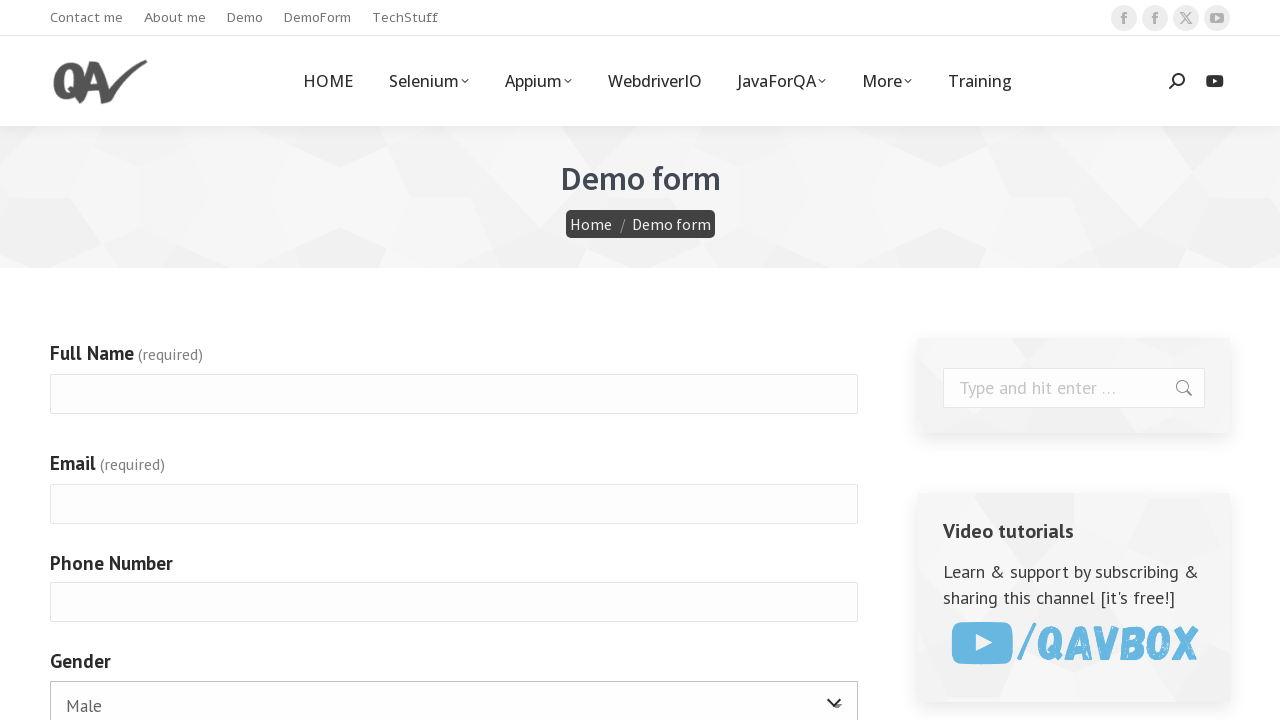

Selected 'NA' option from gender dropdown using visible text on #g4072-gender
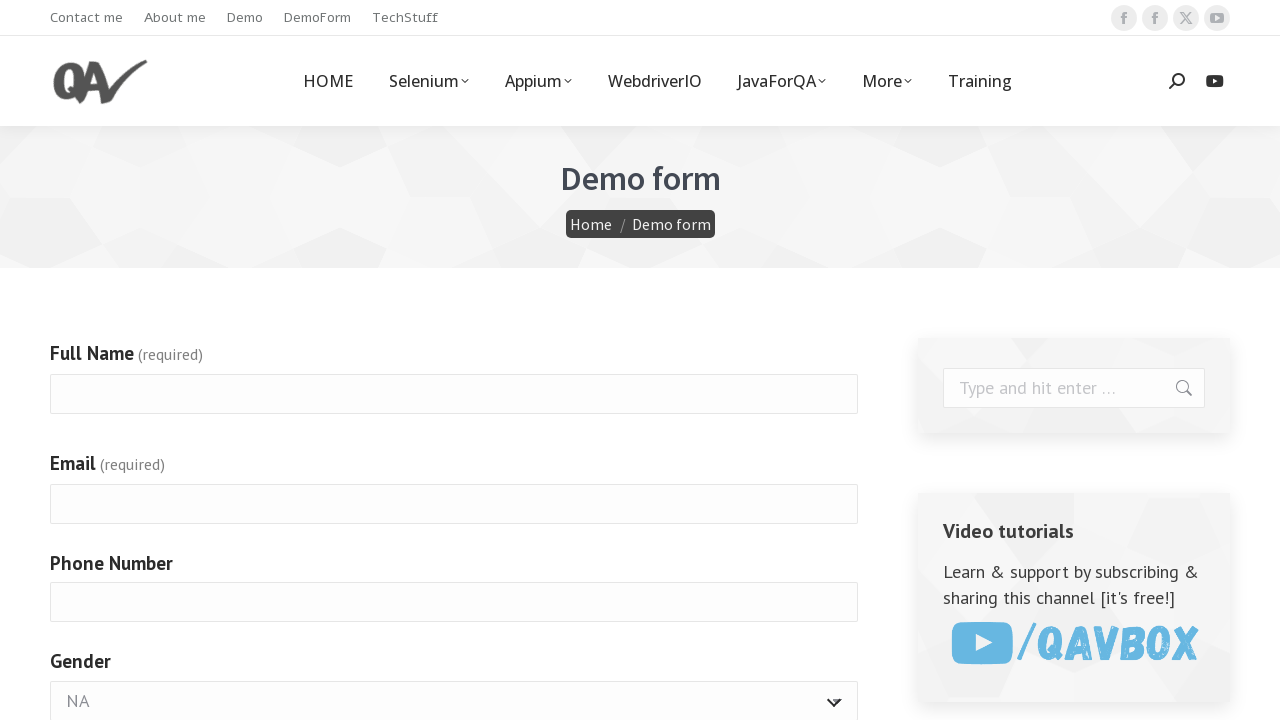

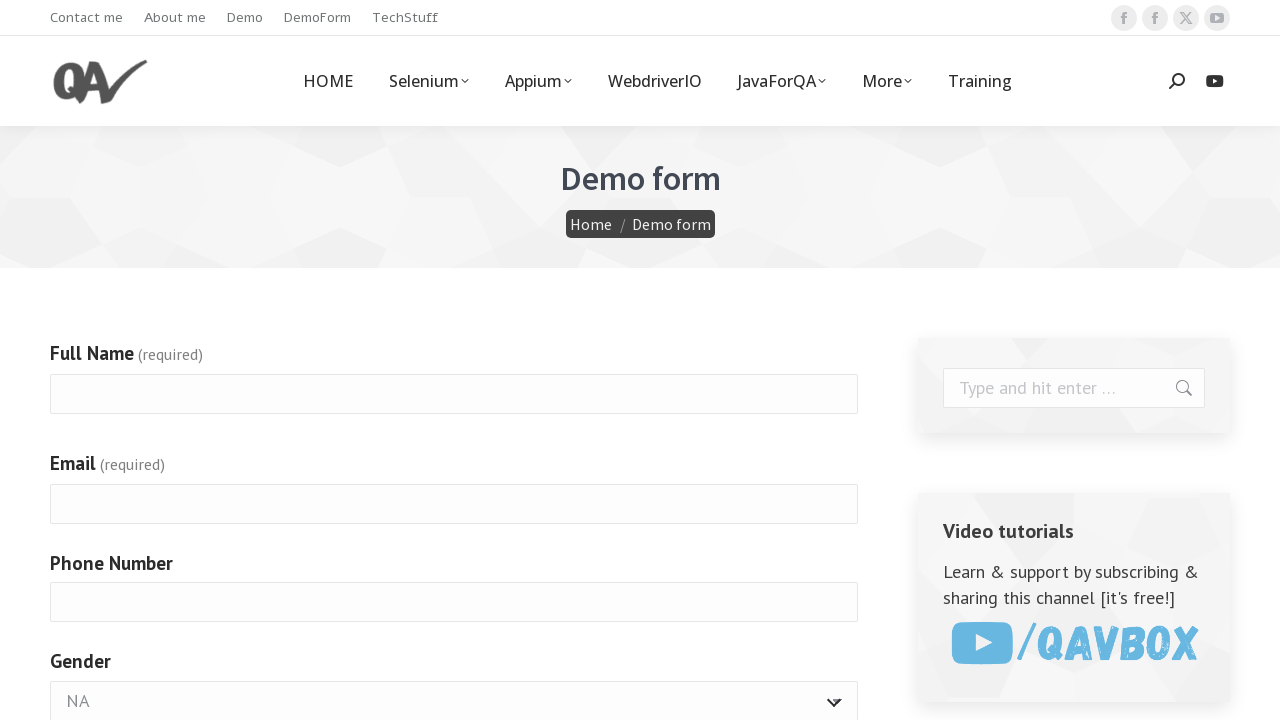